Tests various alert handling scenarios including simple alerts, timer-based alerts, confirmation dialogs, and prompt alerts with text input

Starting URL: https://demoqa.com/alerts

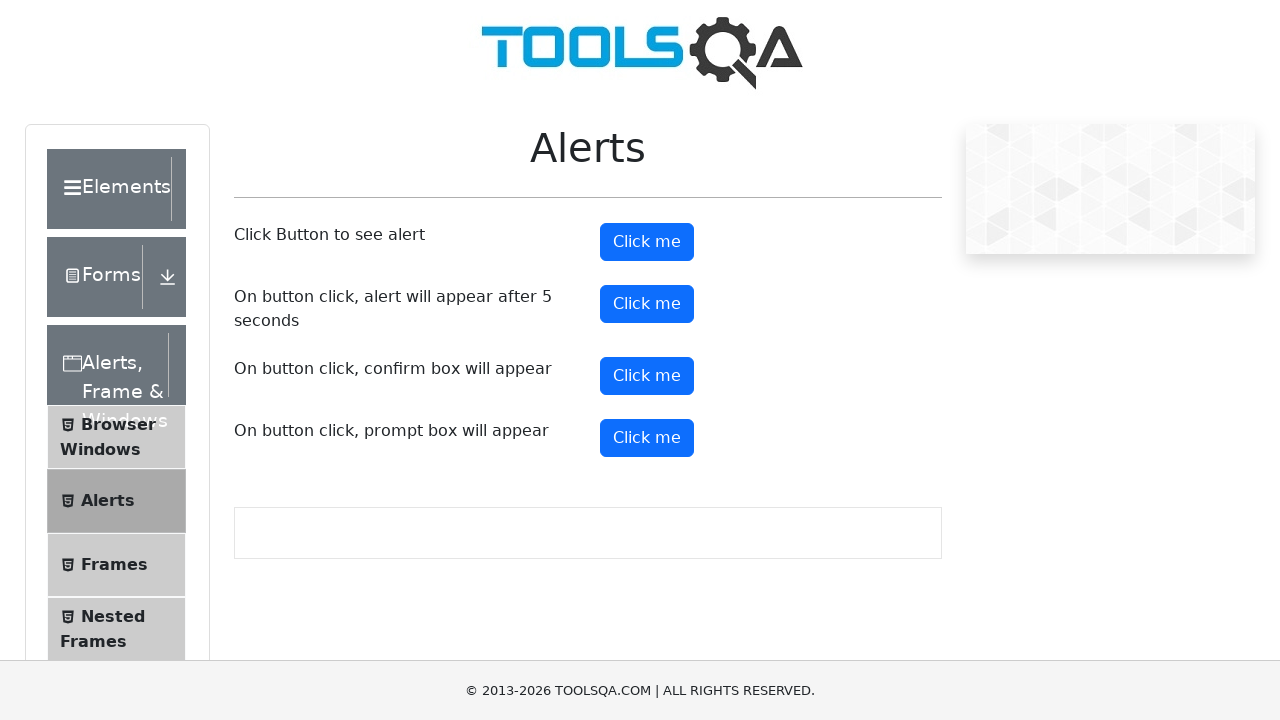

Clicked alert button to trigger simple alert at (647, 242) on #alertButton
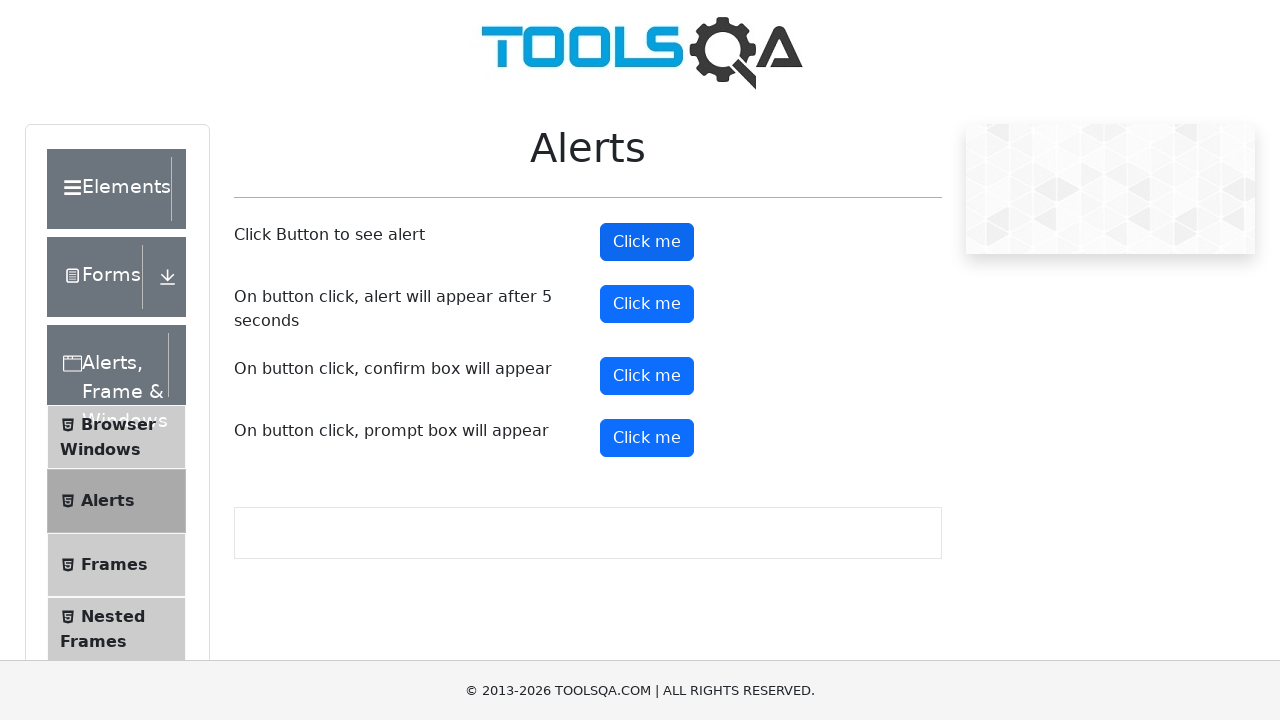

Set up dialog handler to accept simple alert
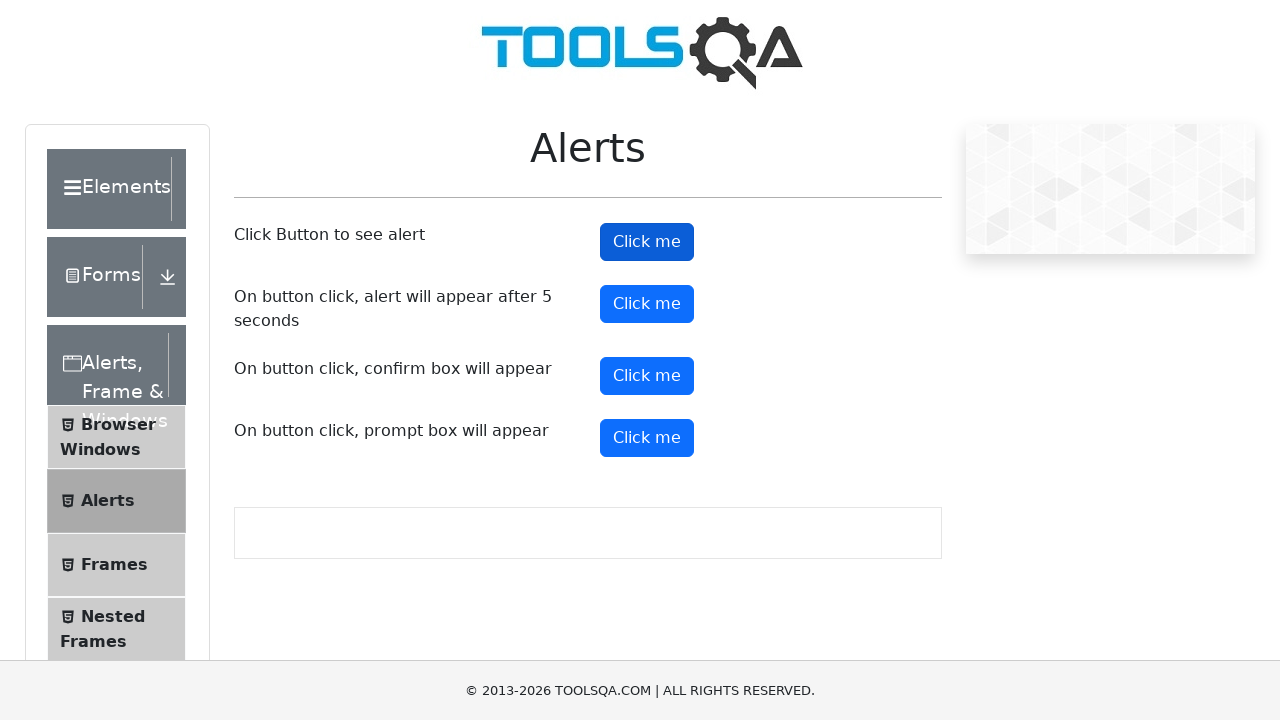

Clicked timer alert button at (647, 304) on #timerAlertButton
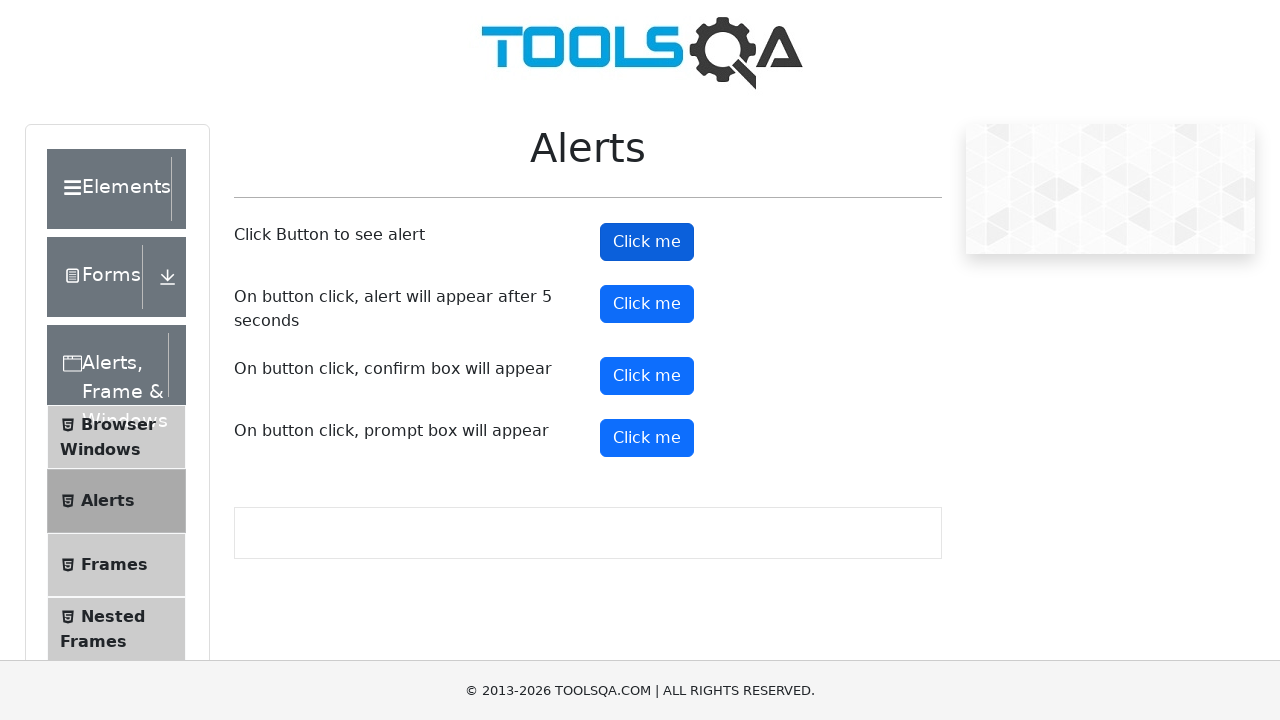

Waited 5.5 seconds for timer-based alert to appear
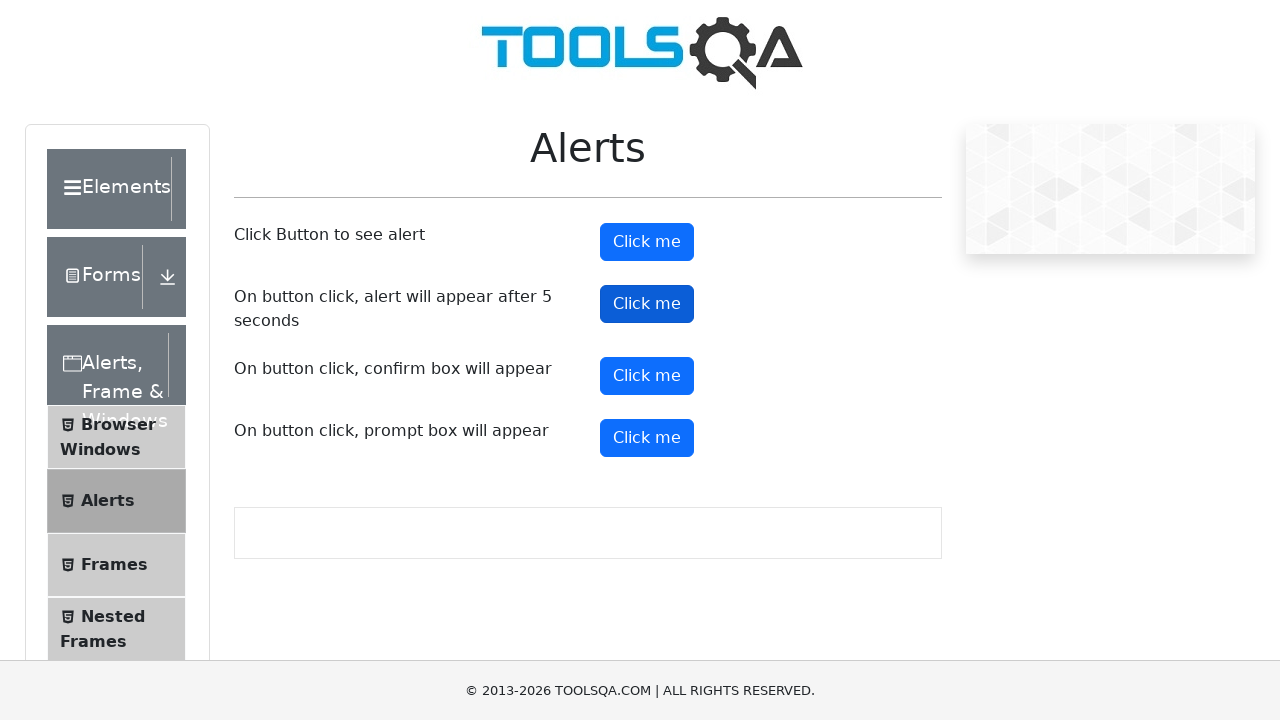

Set up dialog handler to accept timer alert
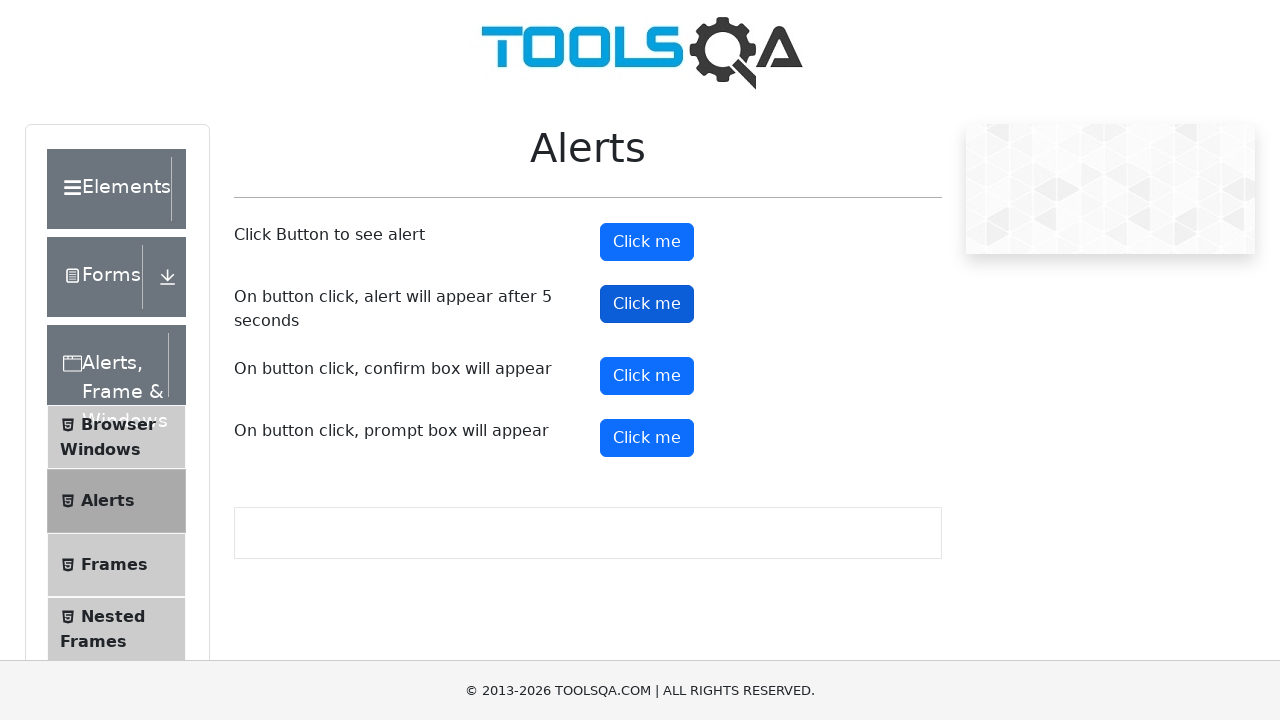

Set up dialog handler to dismiss confirmation alert
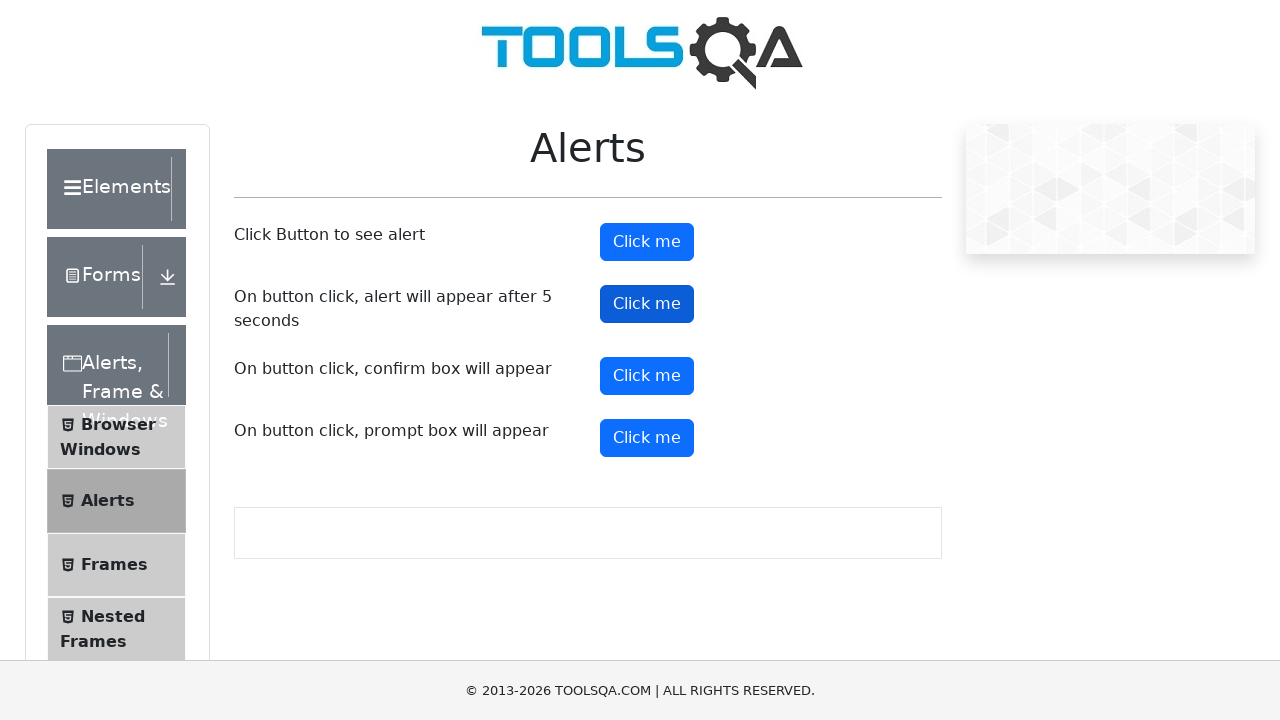

Clicked confirmation button to trigger confirmation dialog at (647, 376) on #confirmButton
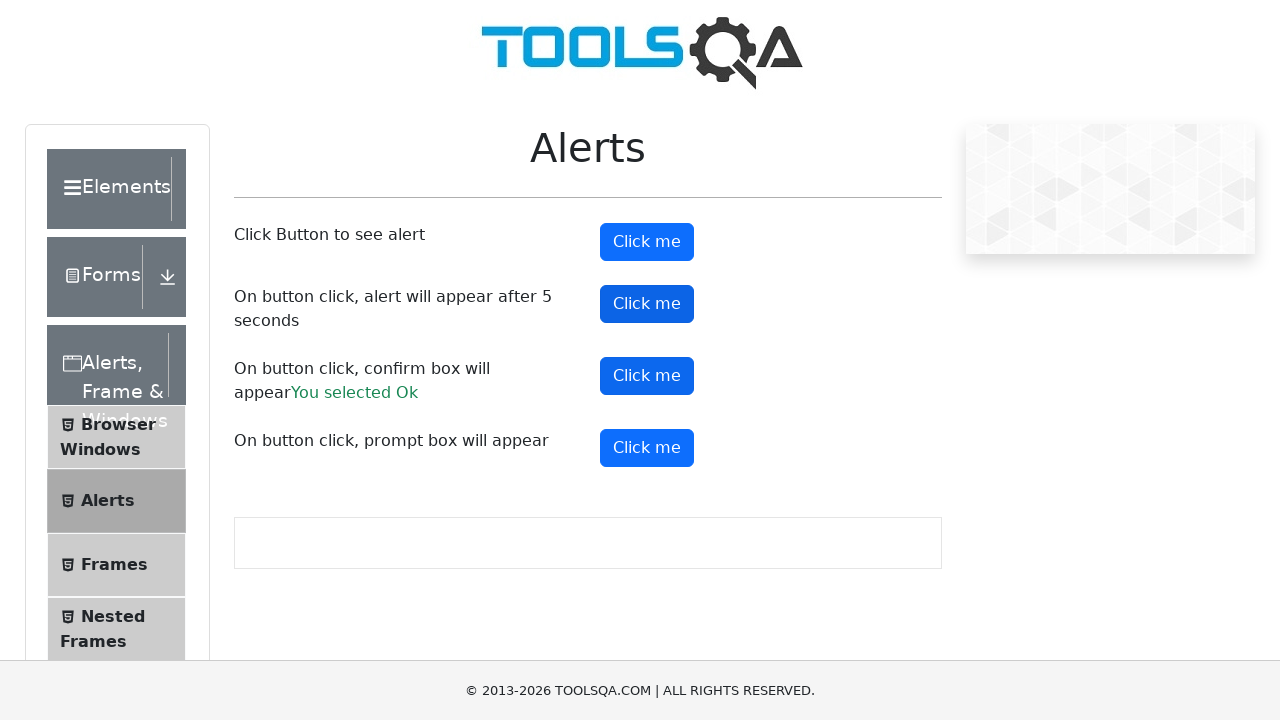

Set up dialog handler to accept prompt alert with text 'samanta'
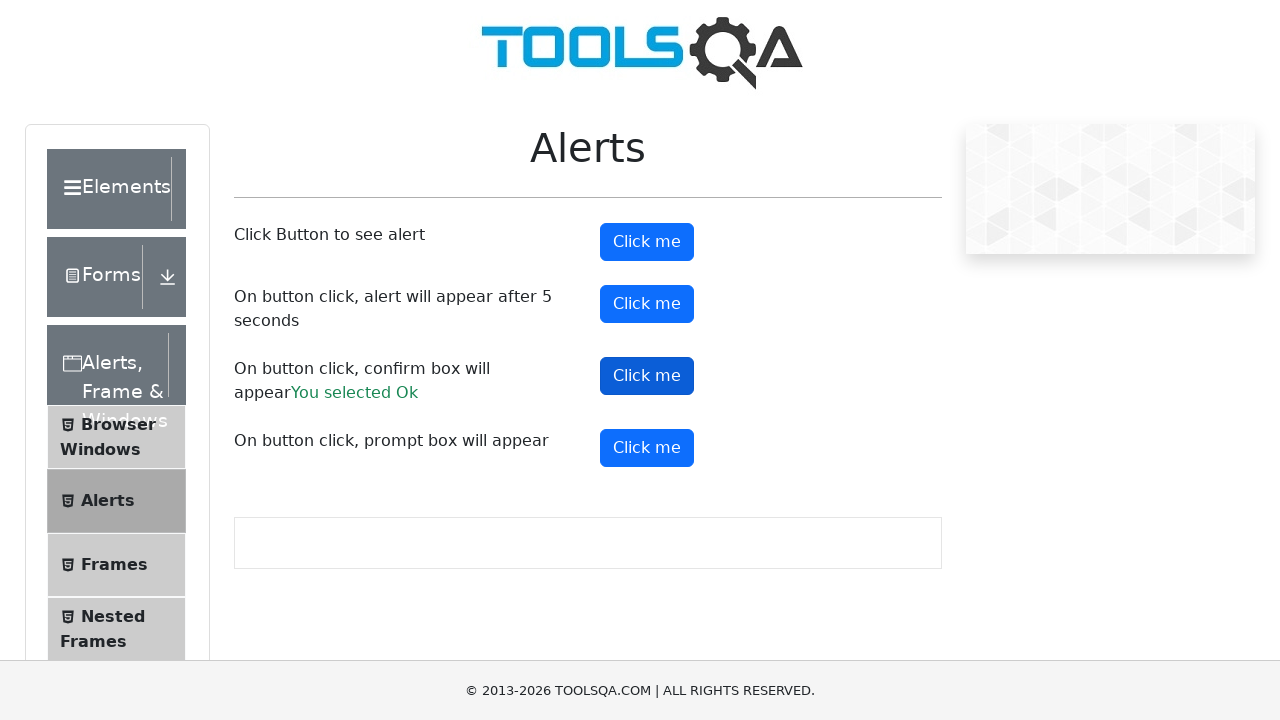

Clicked prompt button to trigger prompt alert at (647, 448) on #promtButton
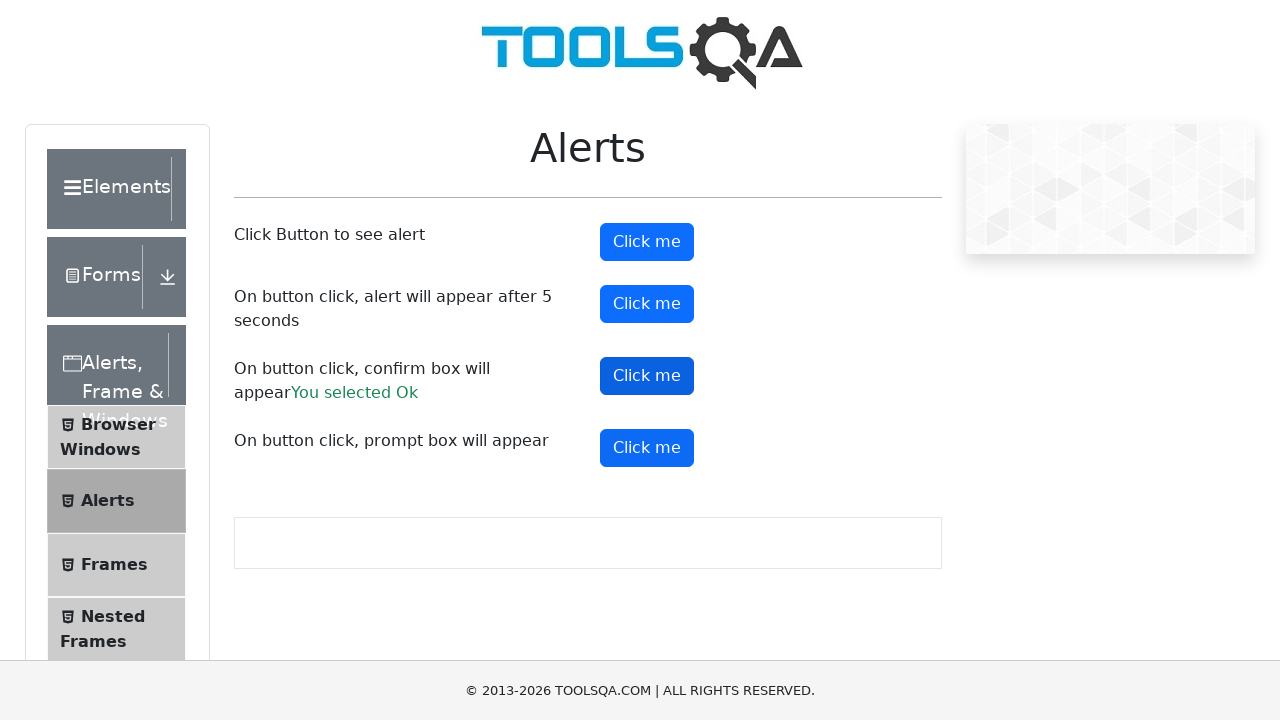

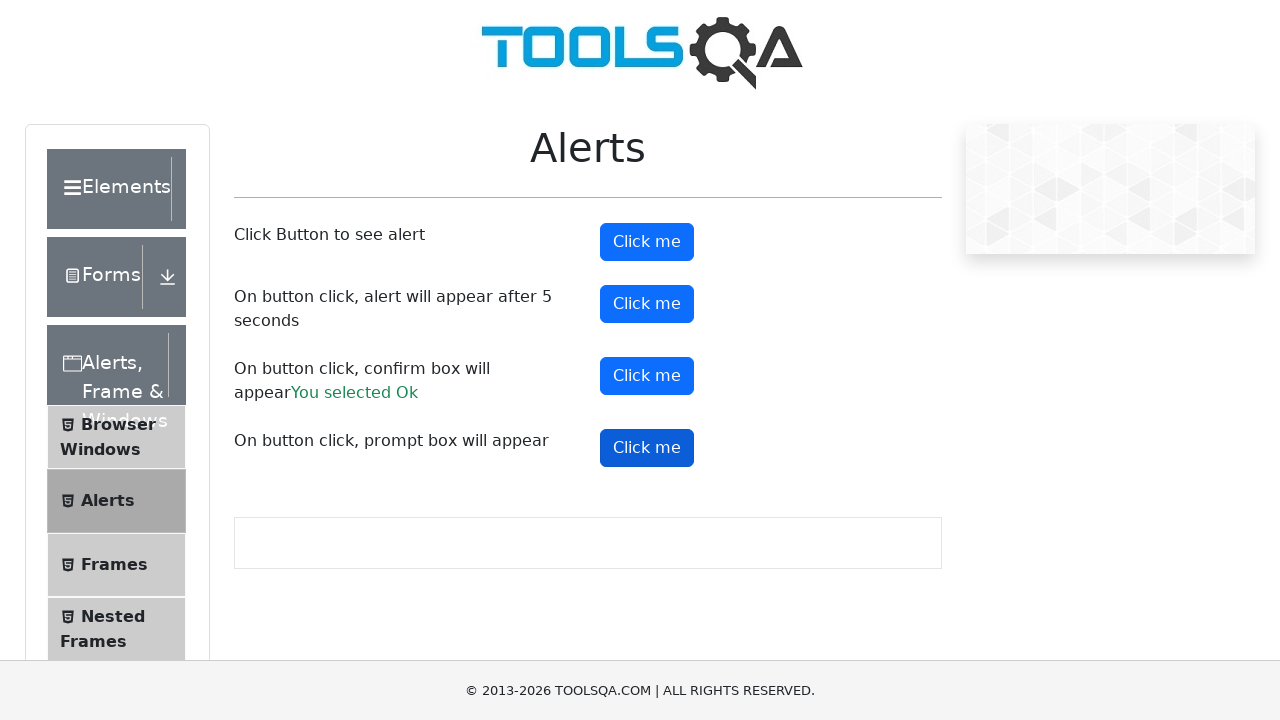